Tests that edits are cancelled when pressing Escape

Starting URL: https://demo.playwright.dev/todomvc

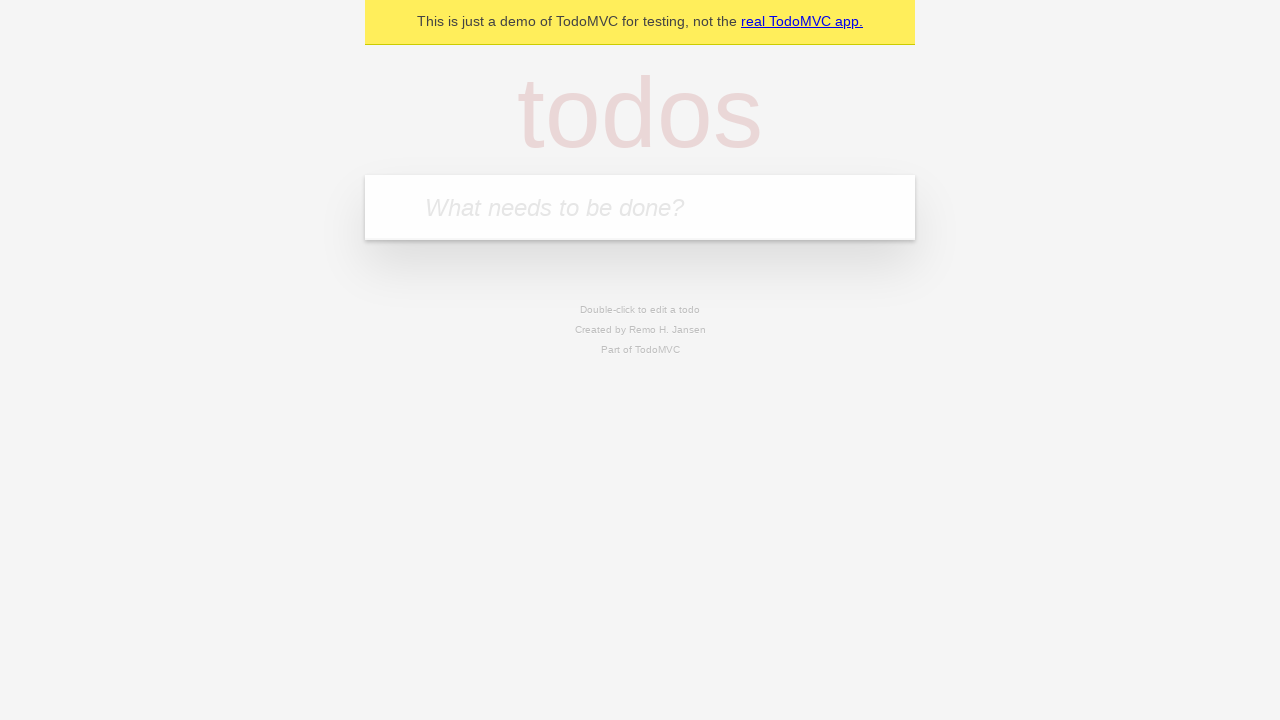

Filled first todo input with 'buy some cheese' on internal:attr=[placeholder="What needs to be done?"i]
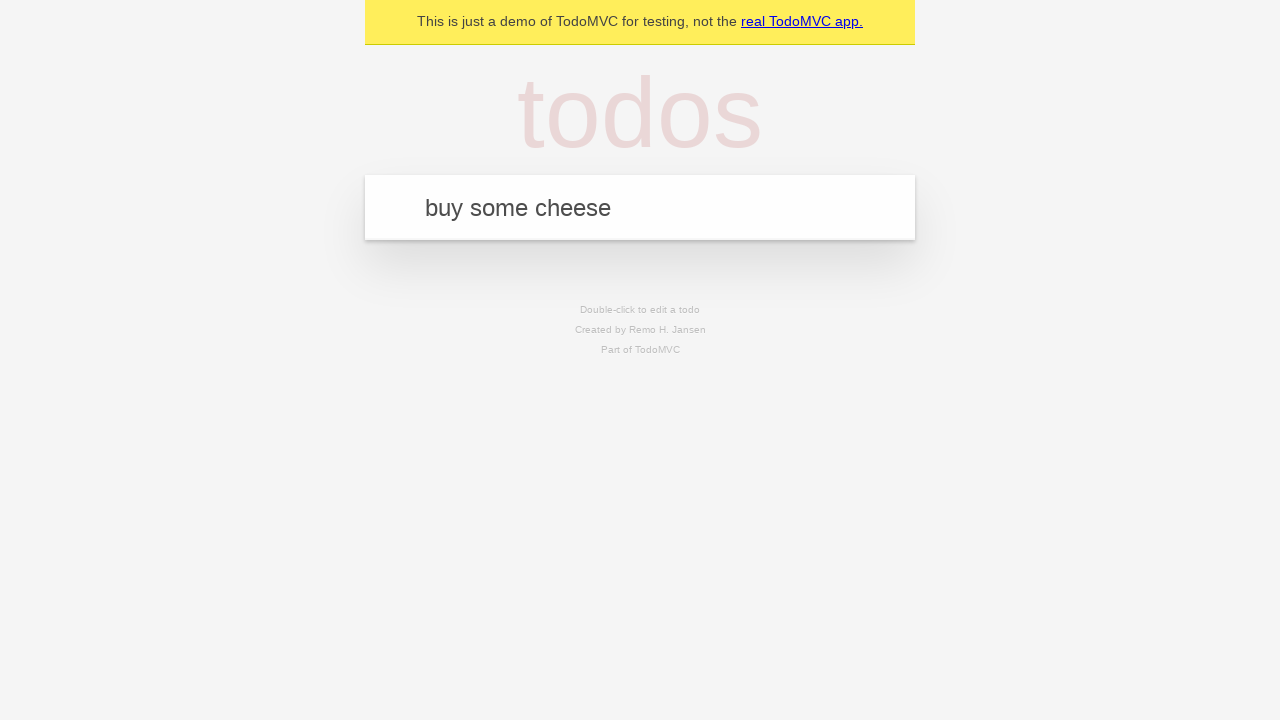

Pressed Enter to create first todo on internal:attr=[placeholder="What needs to be done?"i]
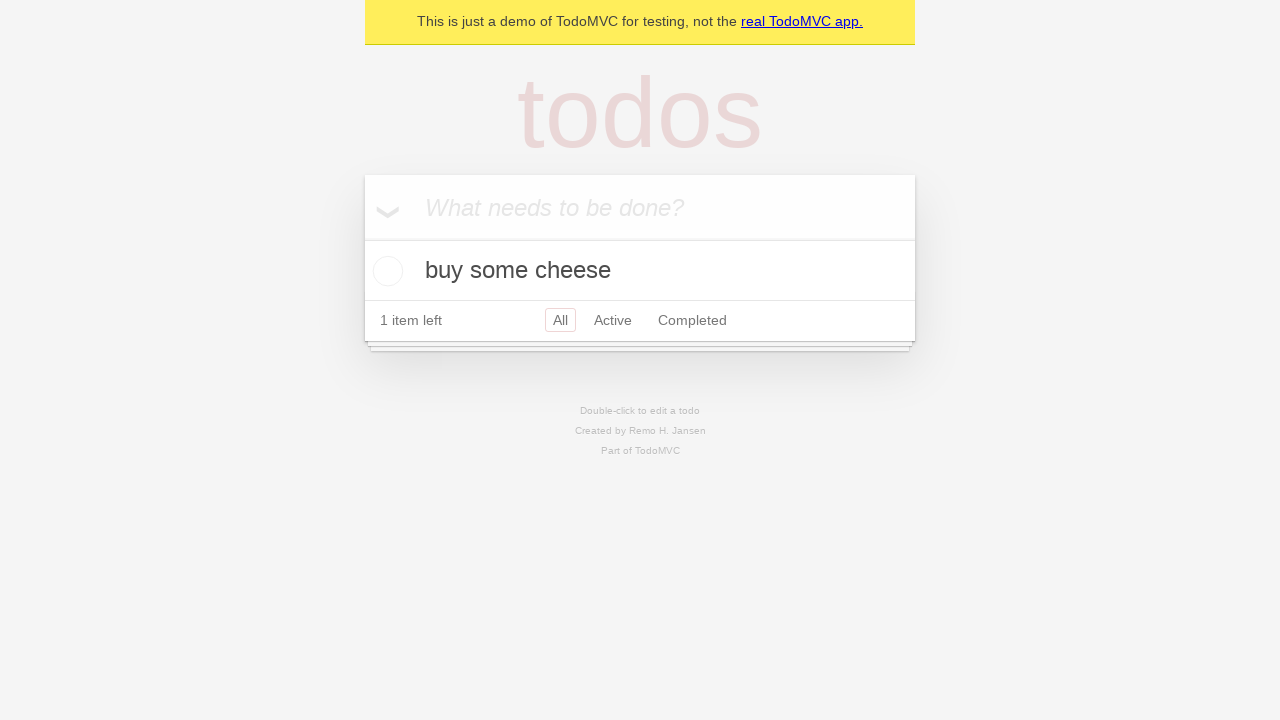

Filled second todo input with 'feed the cat' on internal:attr=[placeholder="What needs to be done?"i]
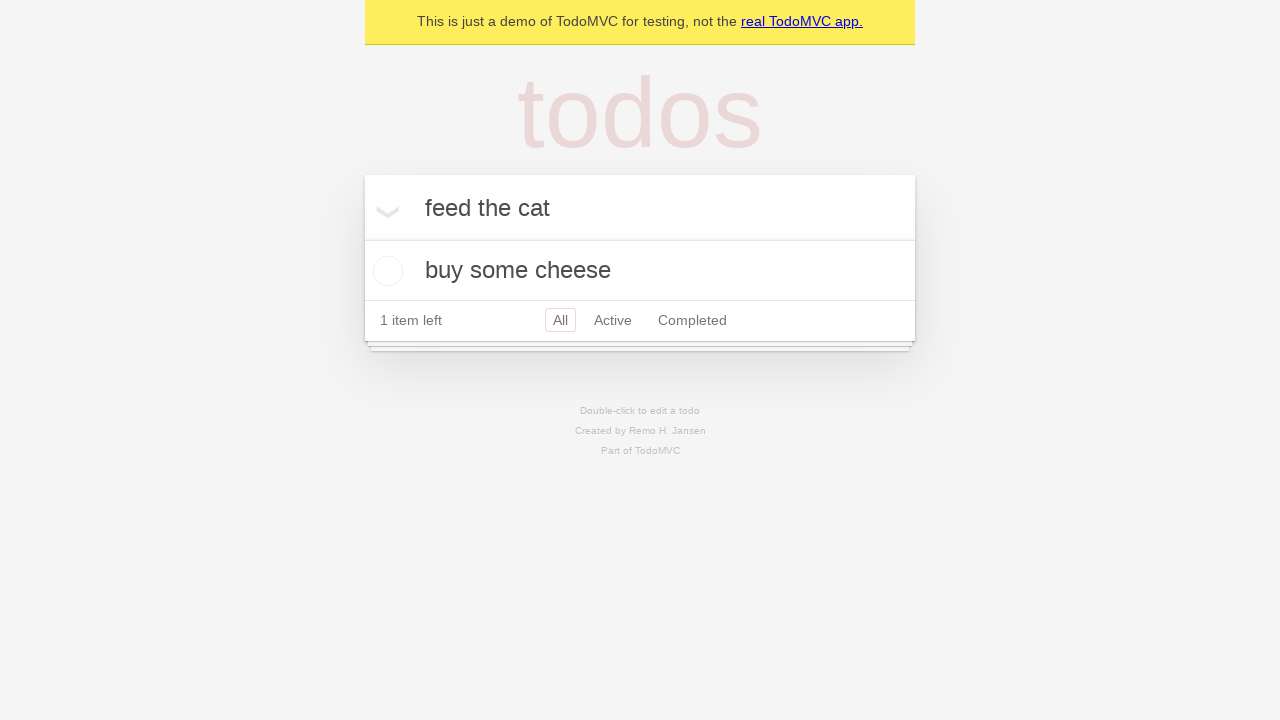

Pressed Enter to create second todo on internal:attr=[placeholder="What needs to be done?"i]
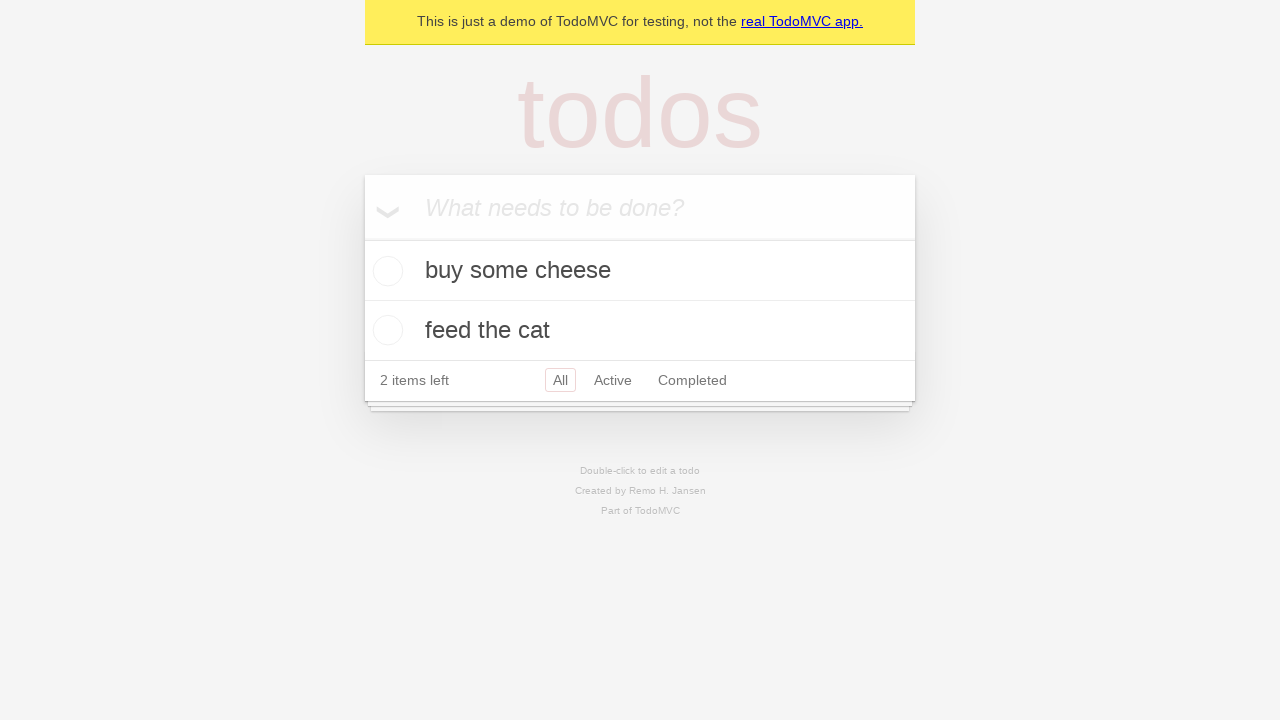

Filled third todo input with 'book a doctors appointment' on internal:attr=[placeholder="What needs to be done?"i]
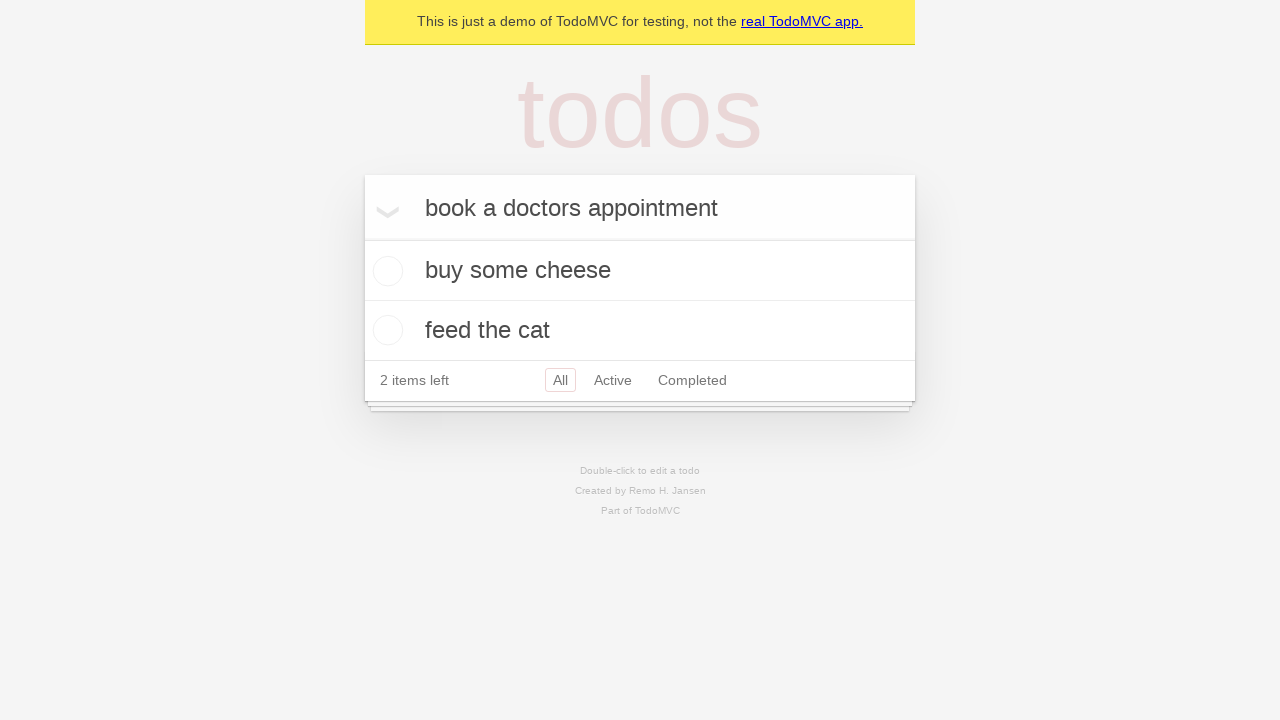

Pressed Enter to create third todo on internal:attr=[placeholder="What needs to be done?"i]
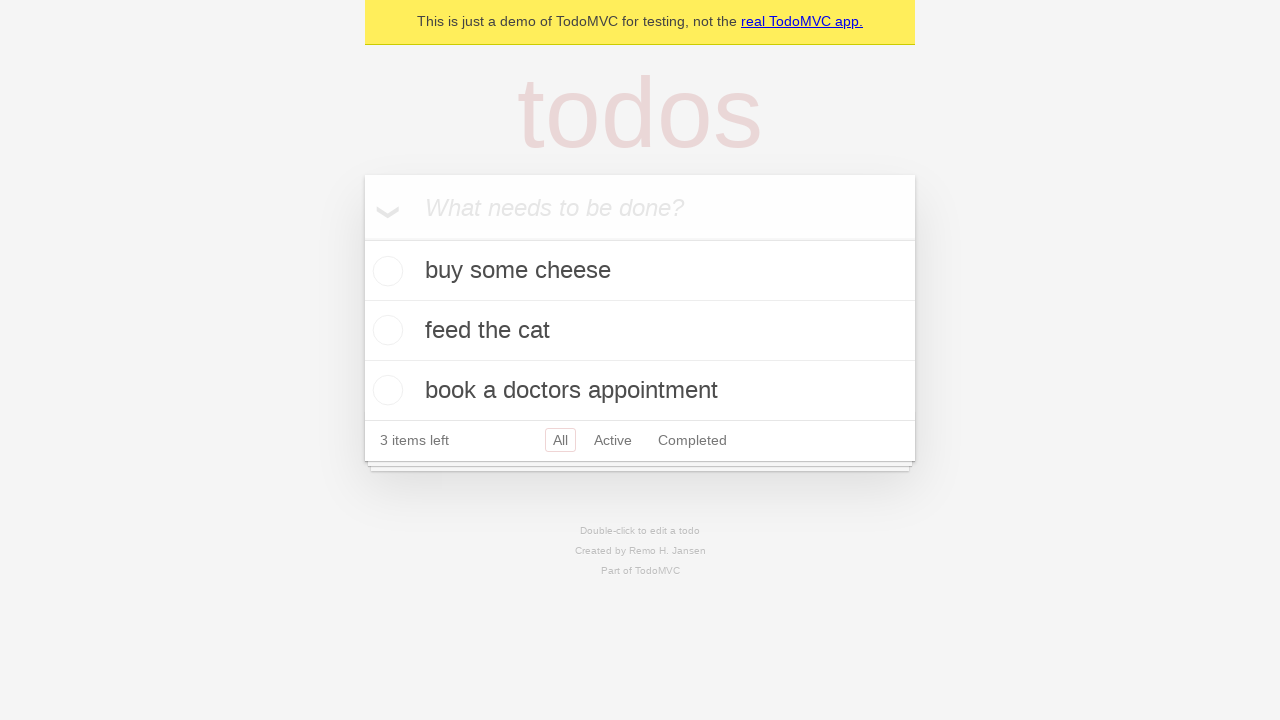

Waited for third todo item to be created
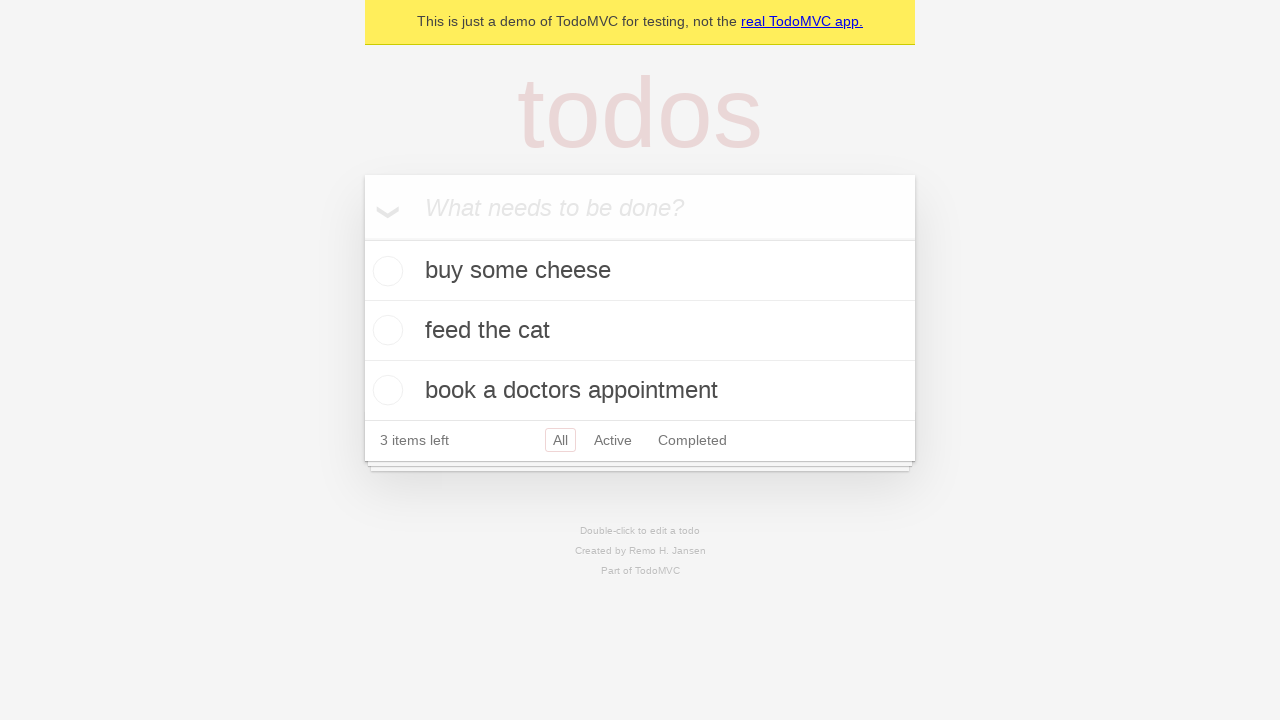

Double-clicked second todo item to enter edit mode at (640, 331) on [data-testid='todo-item'] >> nth=1
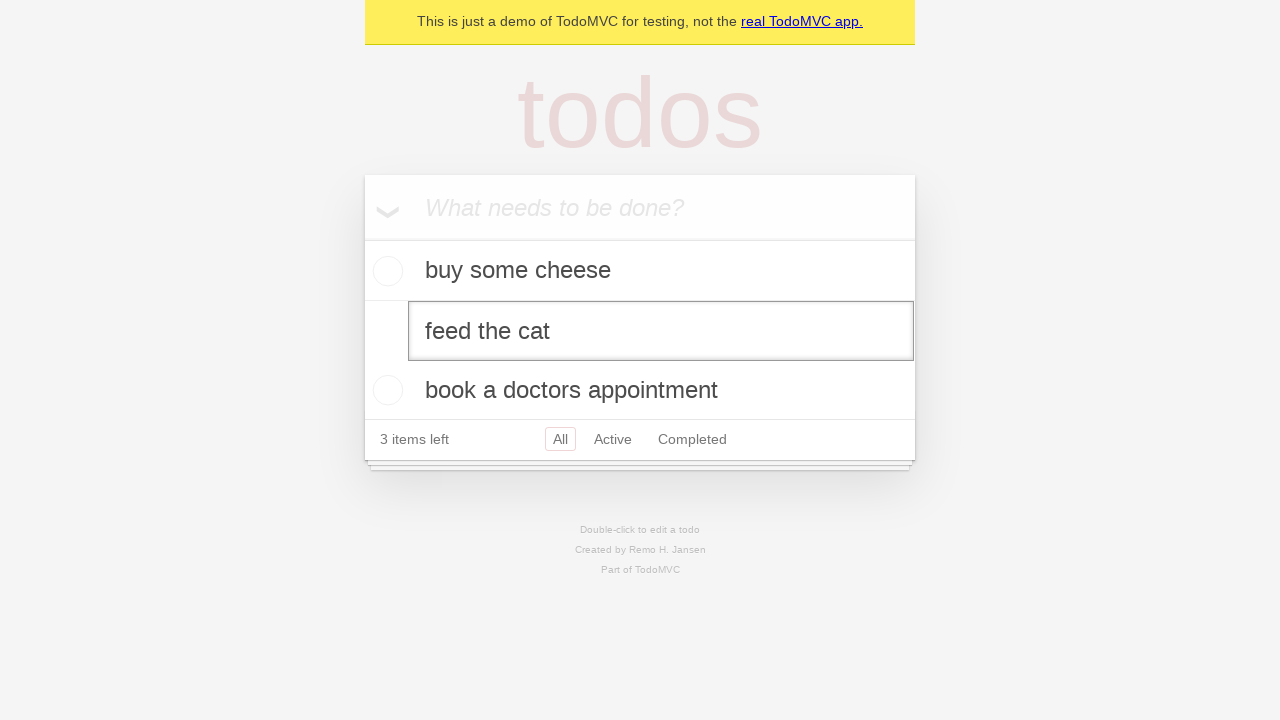

Filled edit box with new text 'buy some sausages' on [data-testid='todo-item'] >> nth=1 >> internal:role=textbox[name="Edit"i]
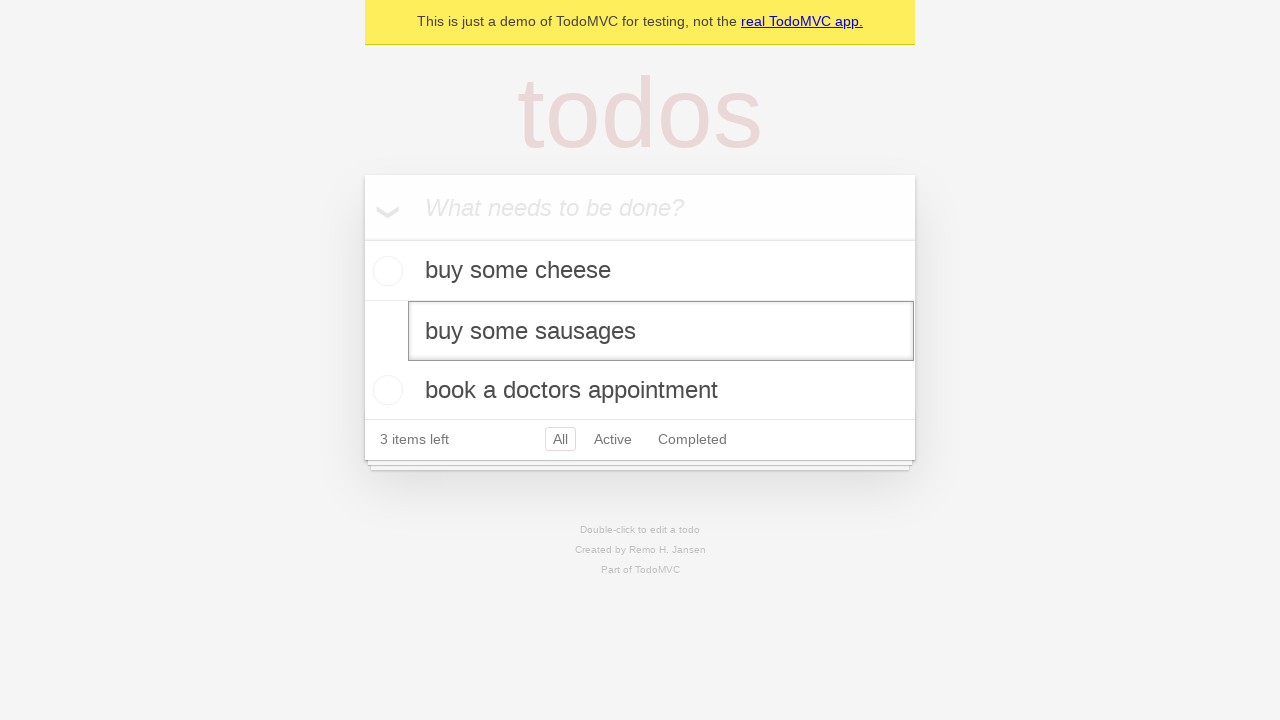

Pressed Escape to cancel edit on [data-testid='todo-item'] >> nth=1 >> internal:role=textbox[name="Edit"i]
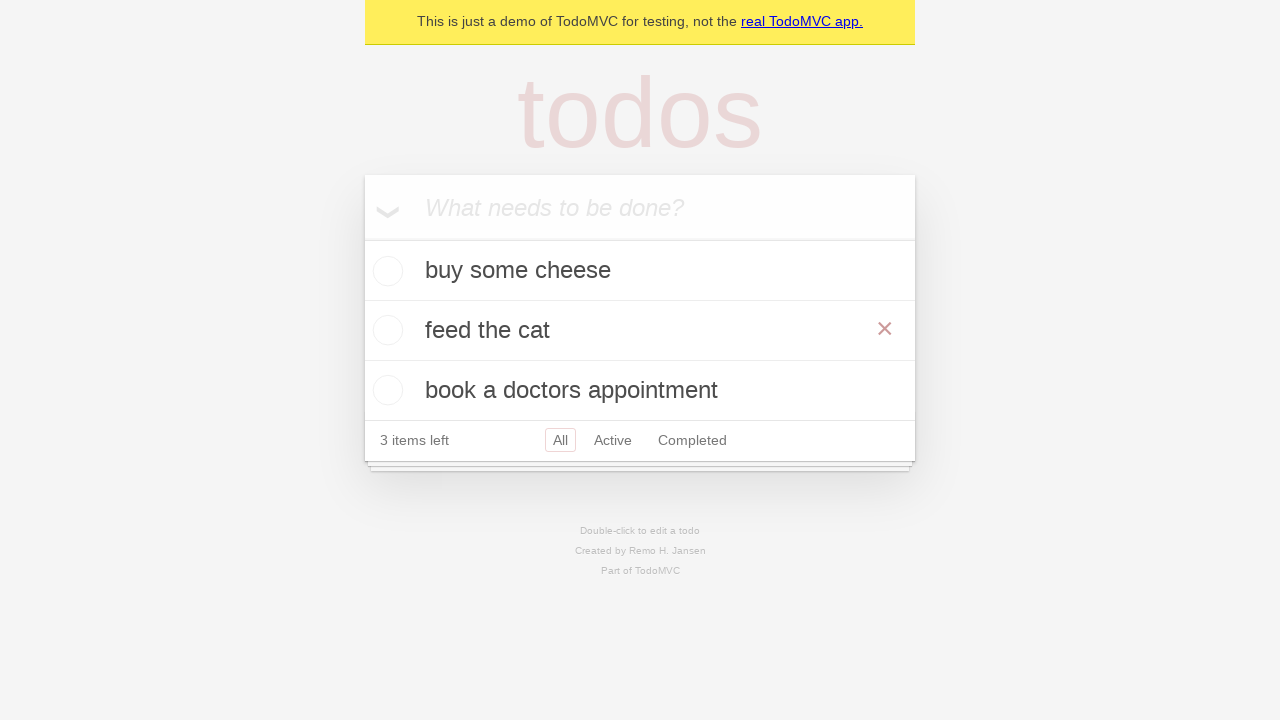

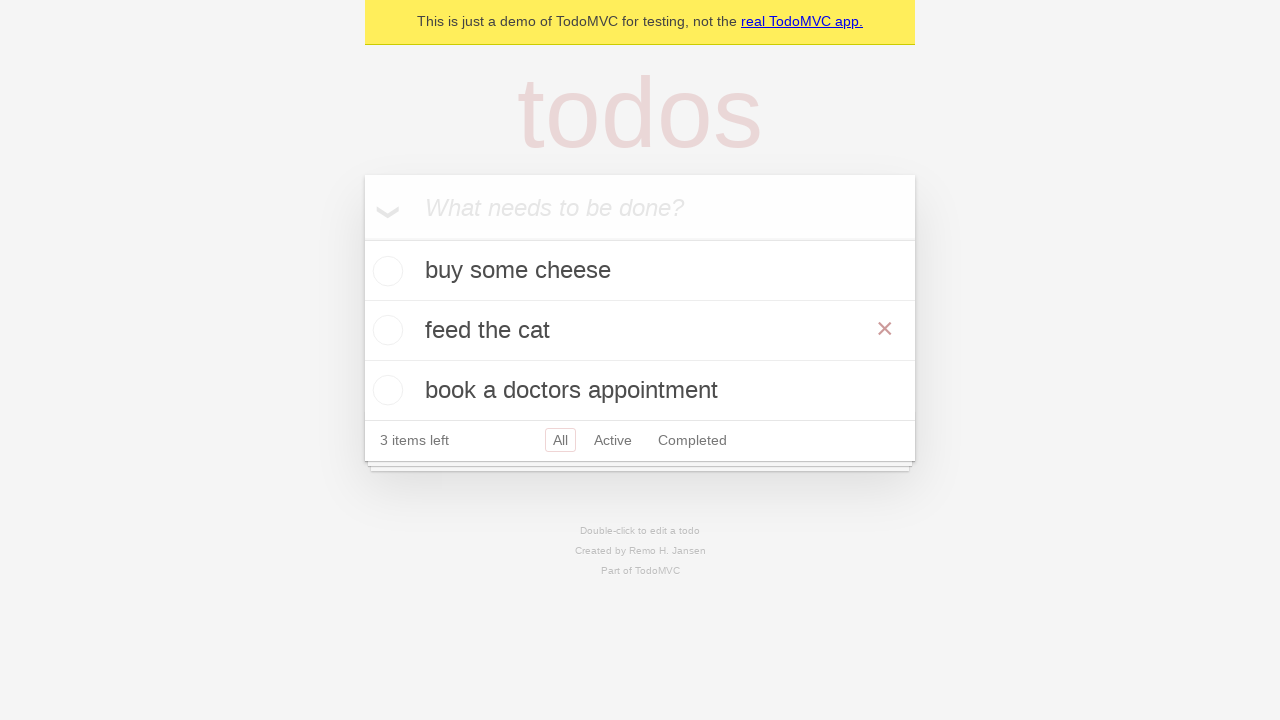